Navigates to a page and clicks on a link identified by its link text "224592"

Starting URL: http://suninjuly.github.io/find_link_text

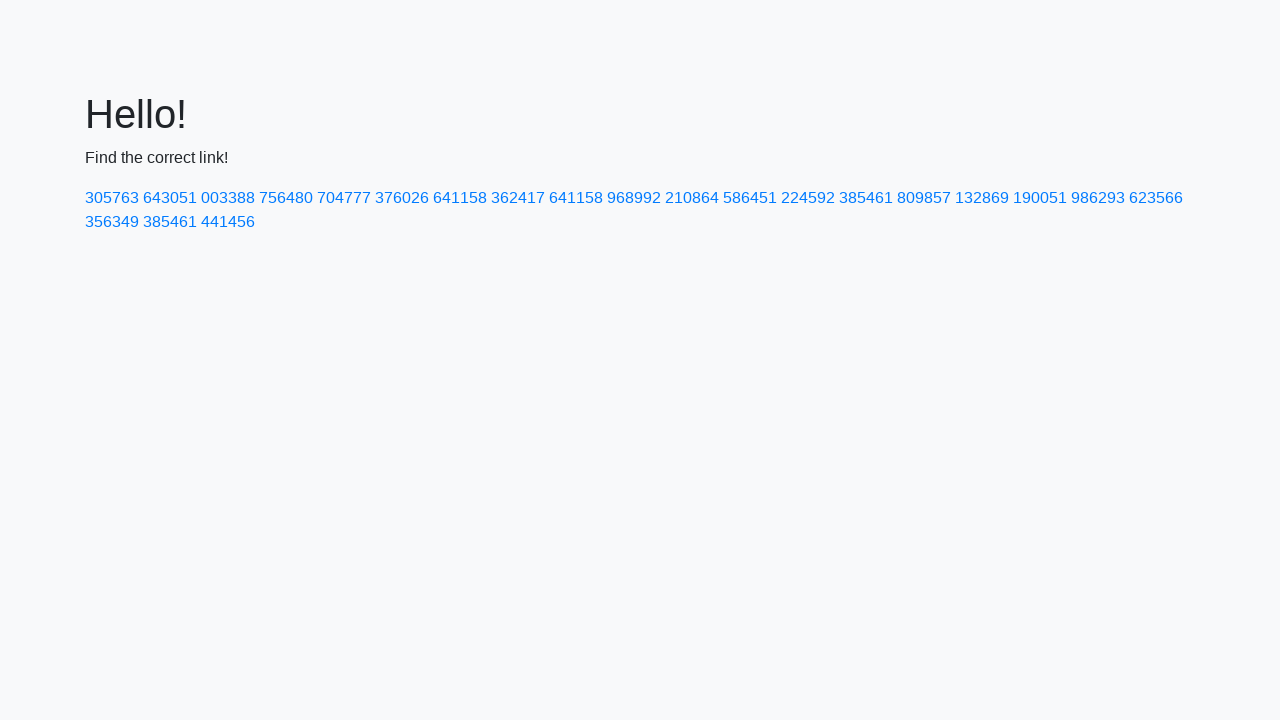

Clicked on link with text '224592' at (808, 198) on a:text('224592')
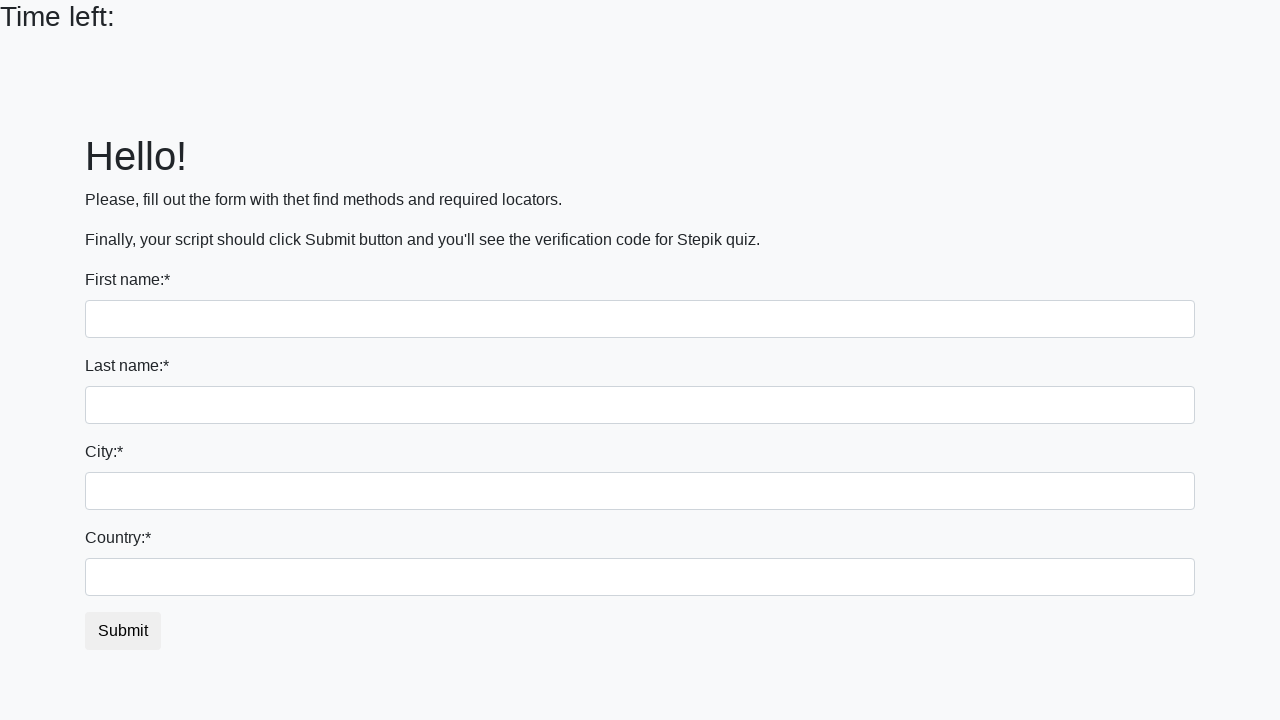

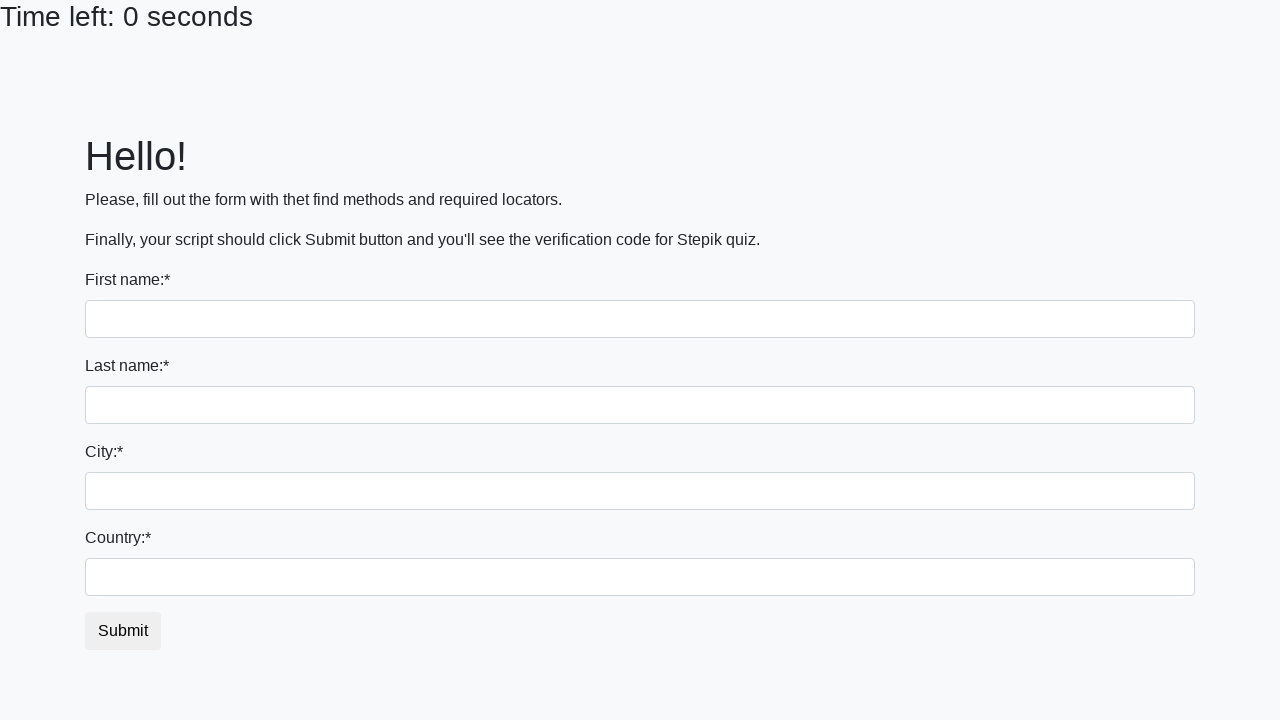